Tests element resizing functionality on the jQuery UI demo page by dragging the resize handle within an iframe.

Starting URL: http://jqueryui.com/resizable/

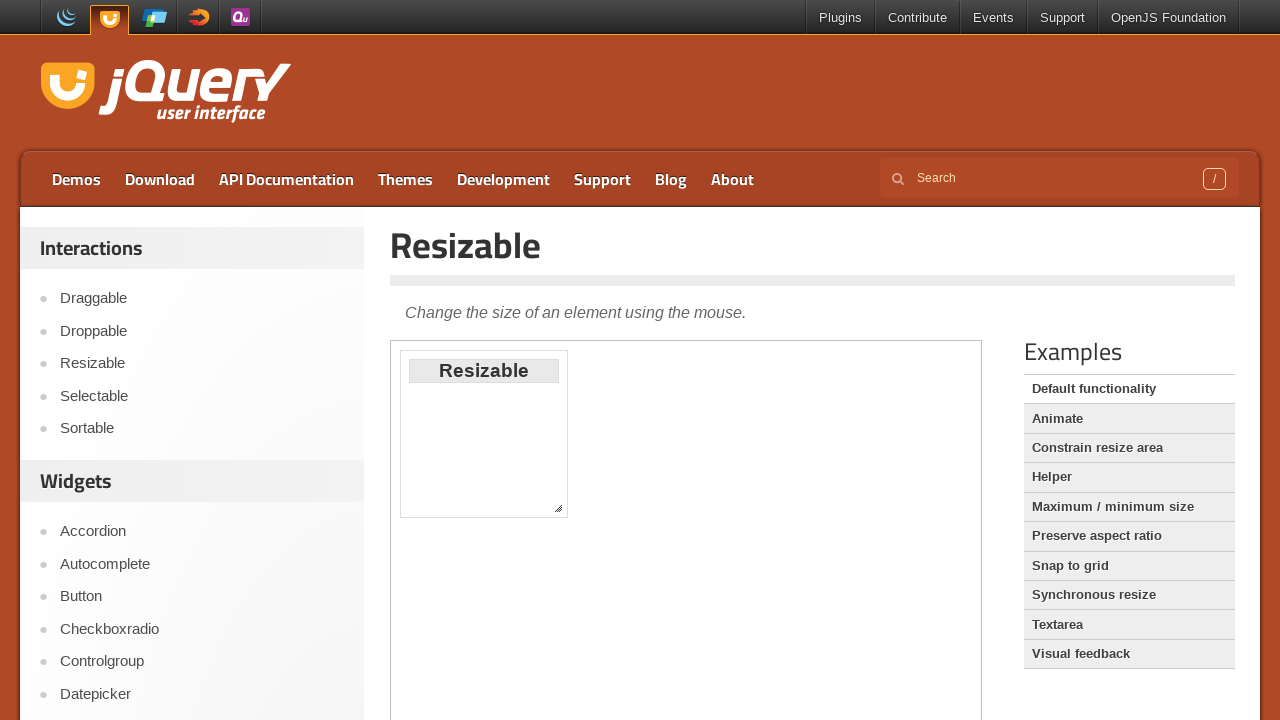

Located the demo iframe
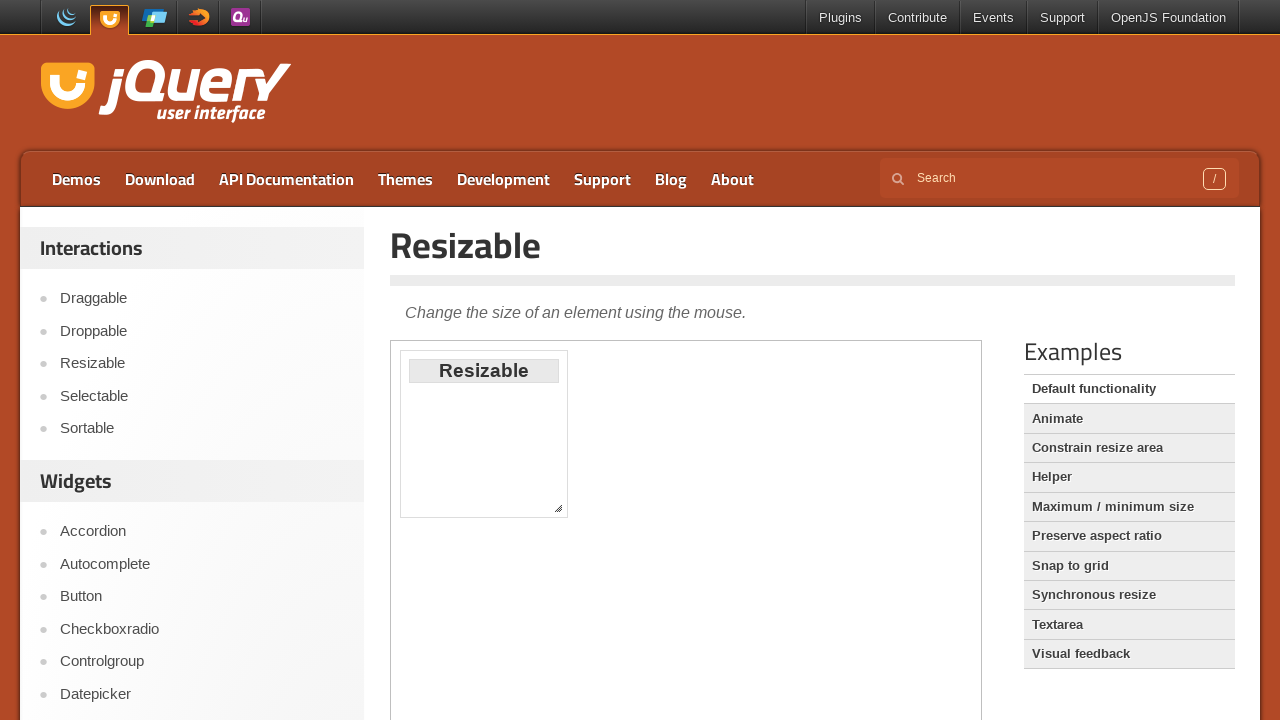

Located the resize handle element
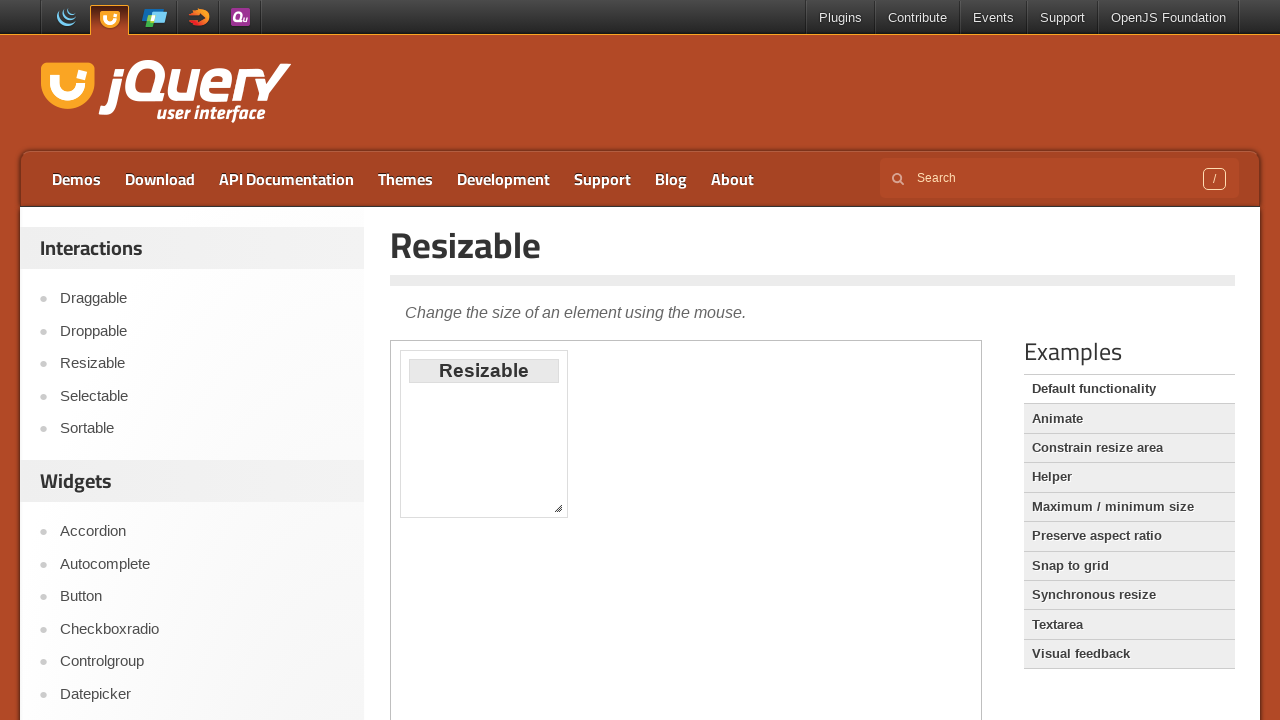

Retrieved bounding box coordinates of the resize handle
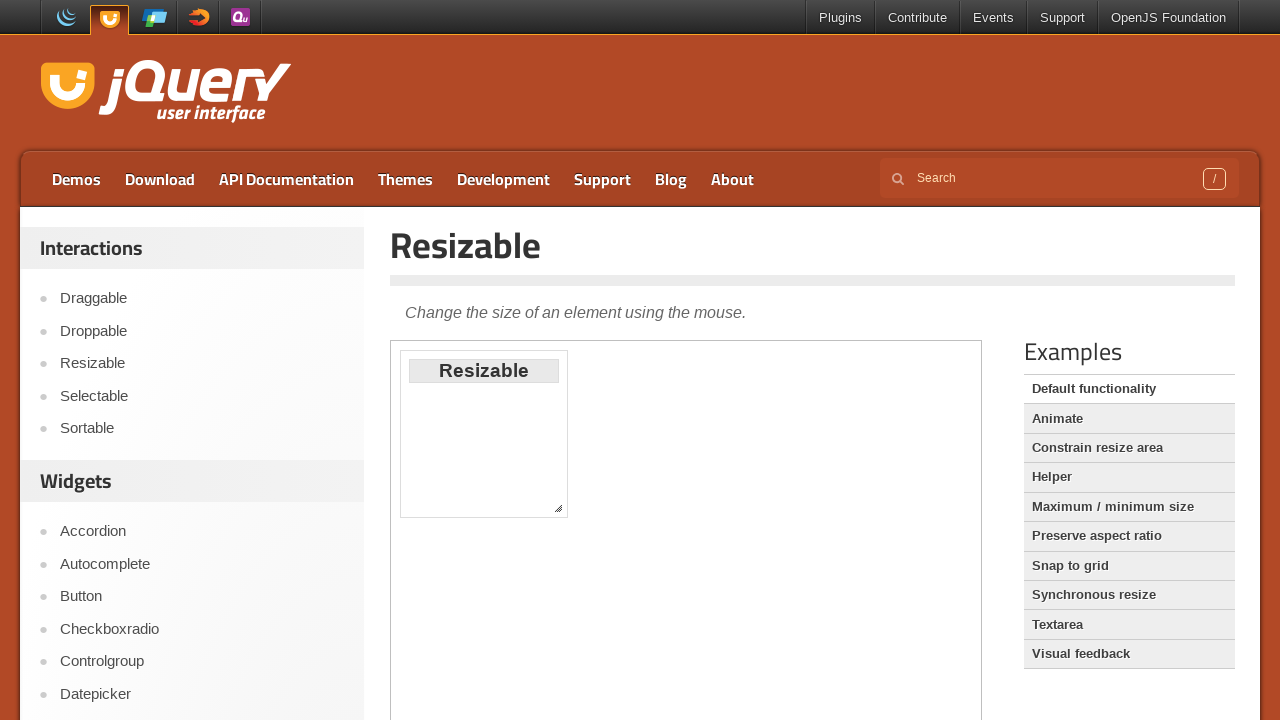

Moved mouse to the center of the resize handle at (558, 508)
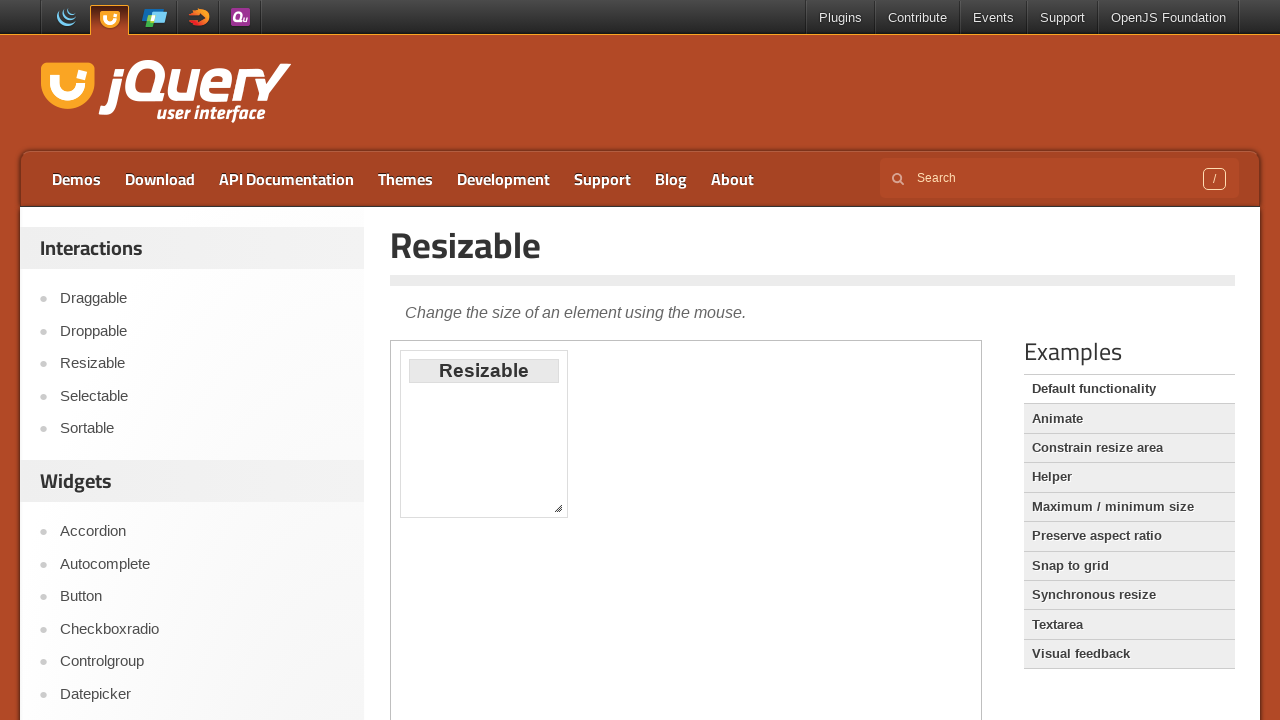

Pressed mouse button down on the resize handle at (558, 508)
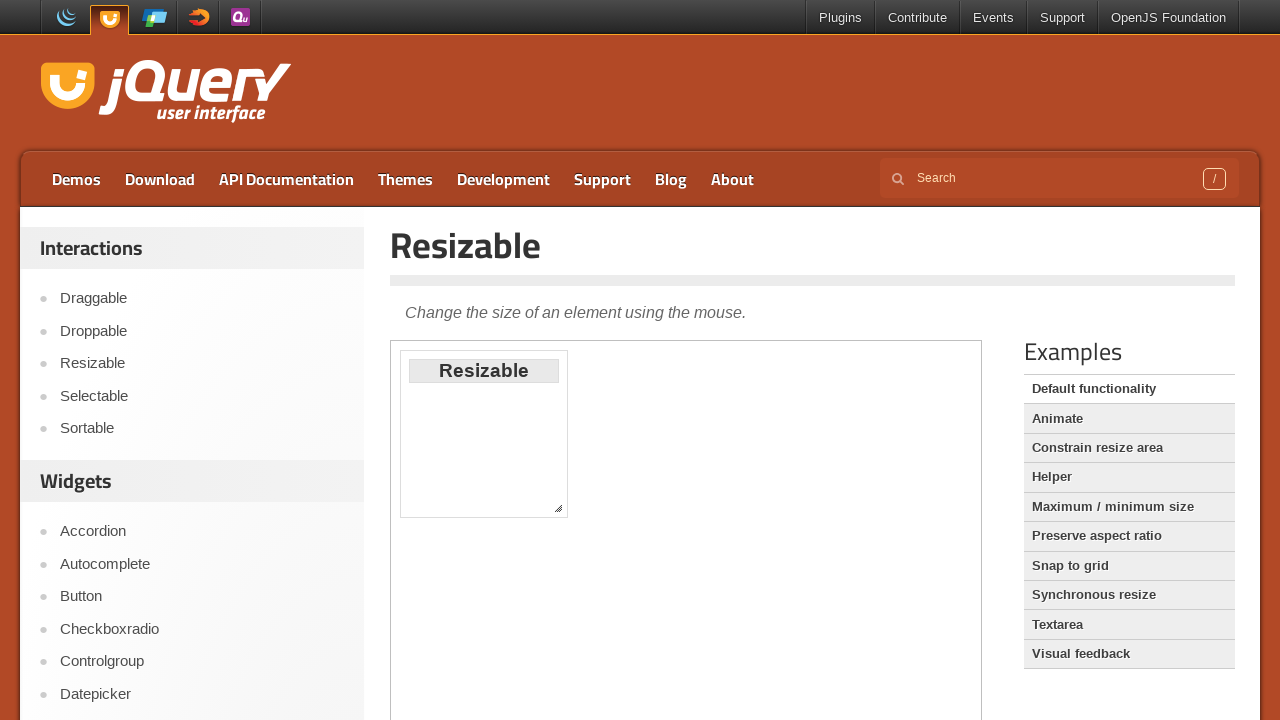

Dragged mouse 100px down and 100px right to resize the element at (650, 600)
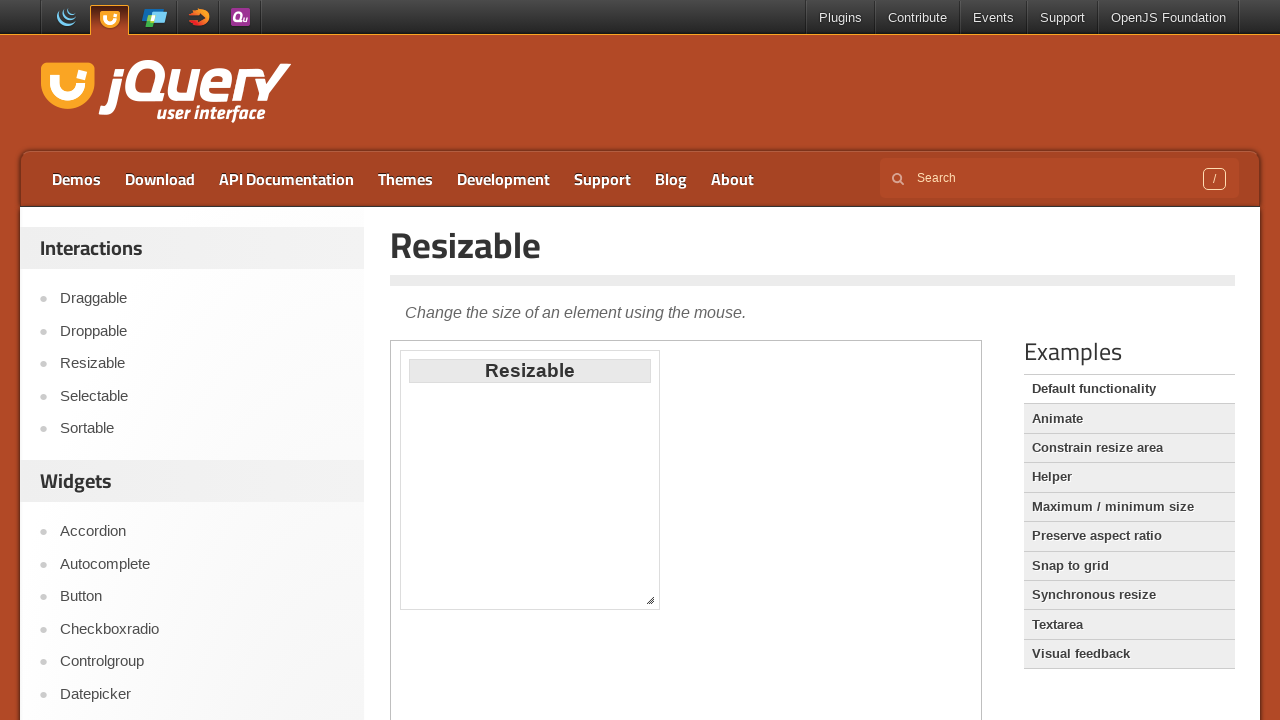

Released mouse button to complete the resize operation at (650, 600)
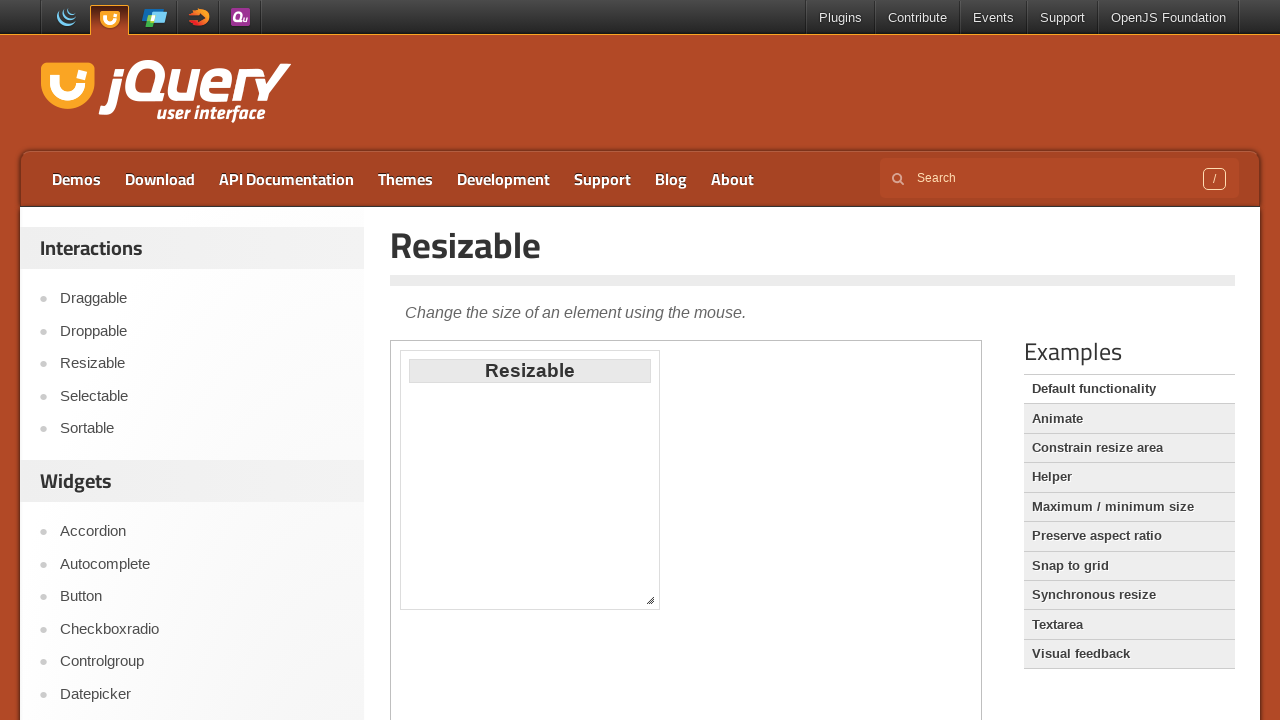

Verified that the resizable element is visible with applied style attribute
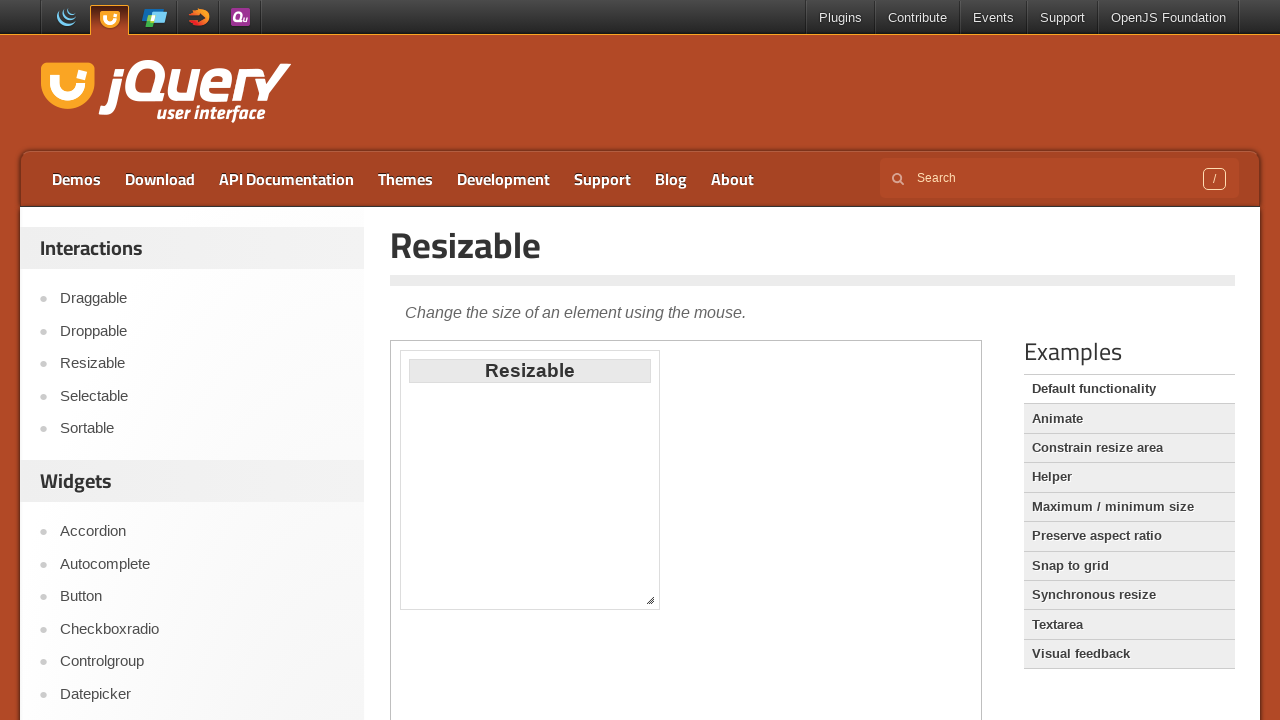

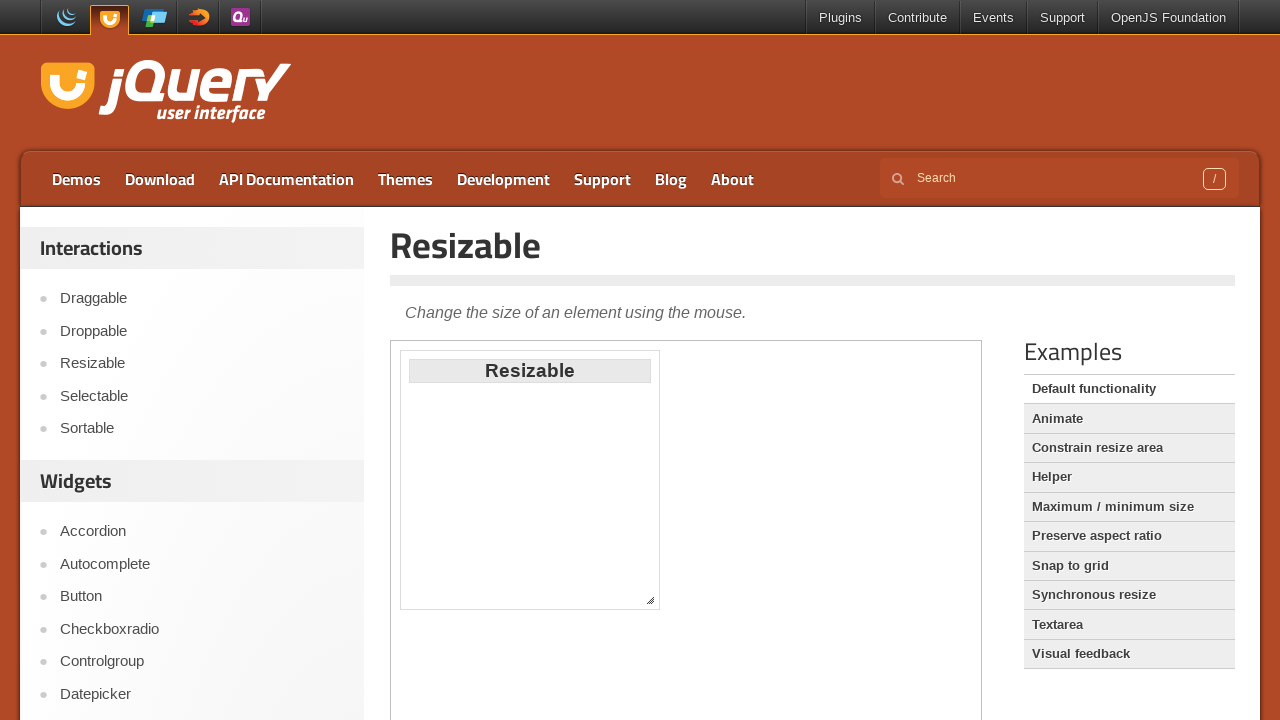